Tests keyboard actions by typing text with the SHIFT key held down to produce uppercase text in a form field

Starting URL: https://awesomeqa.com/practice.html

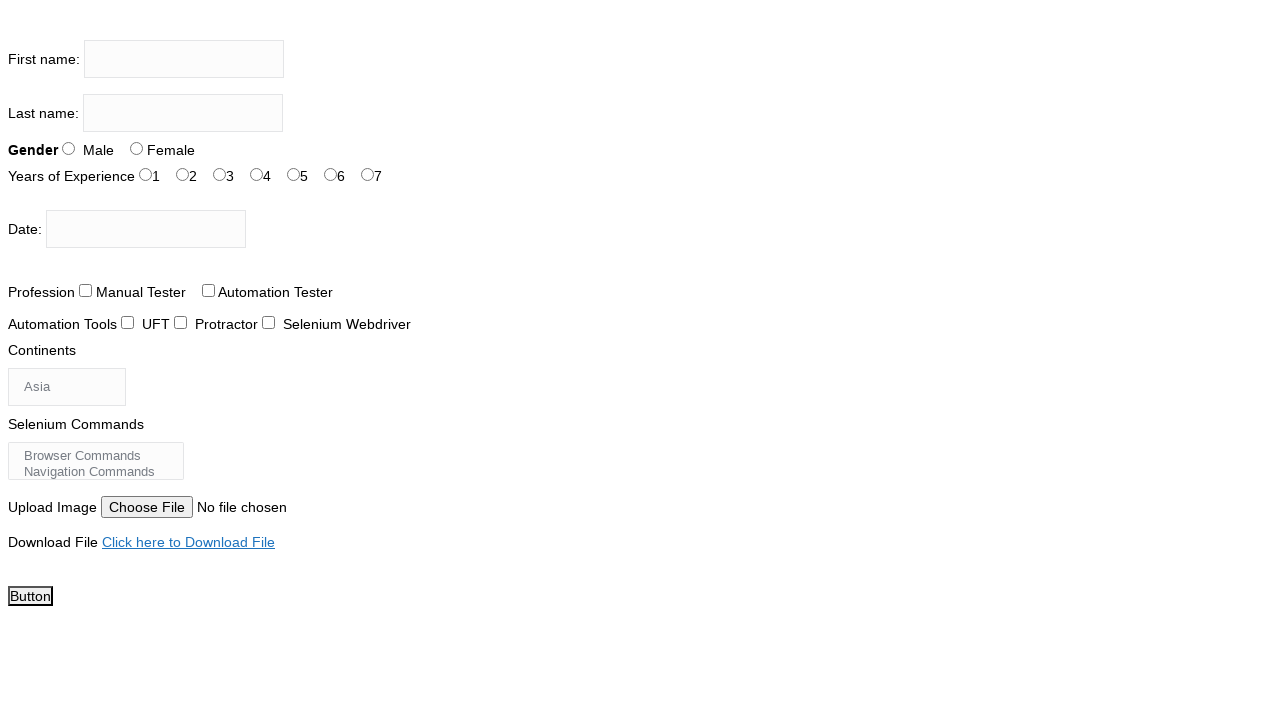

Page loaded with domcontentloaded state
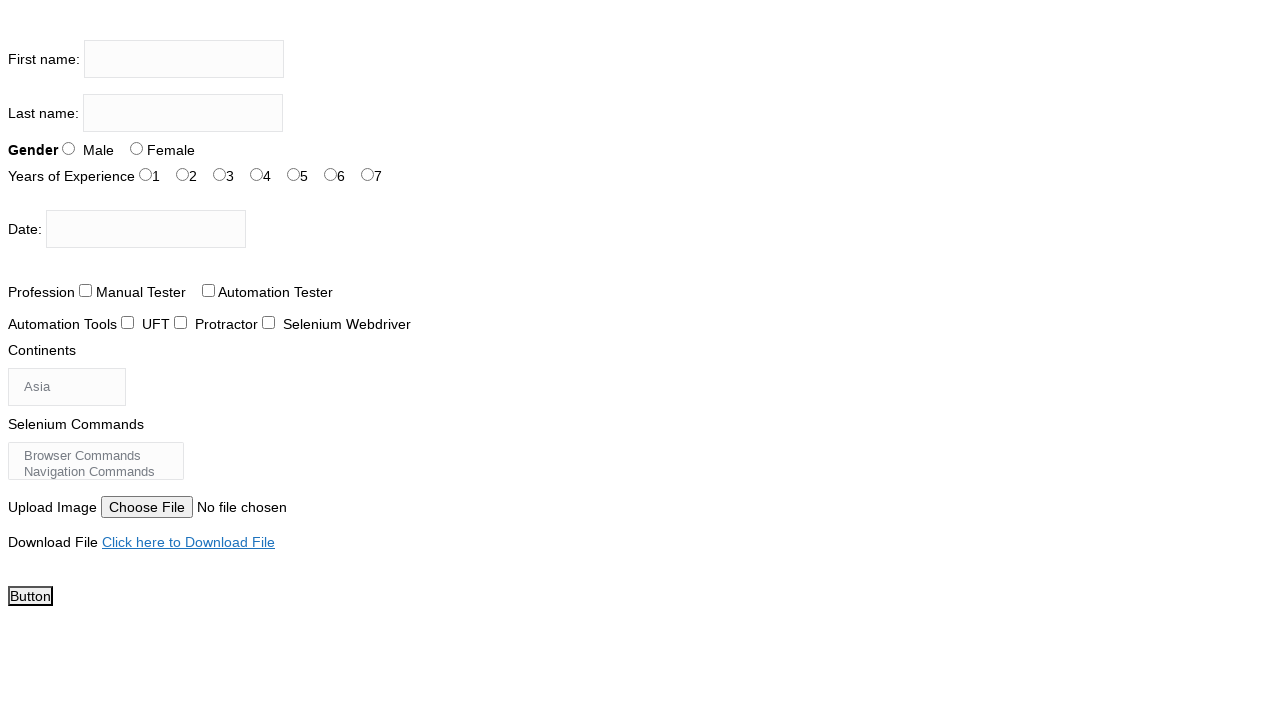

Clicked on firstname input field at (184, 59) on input[name='firstname']
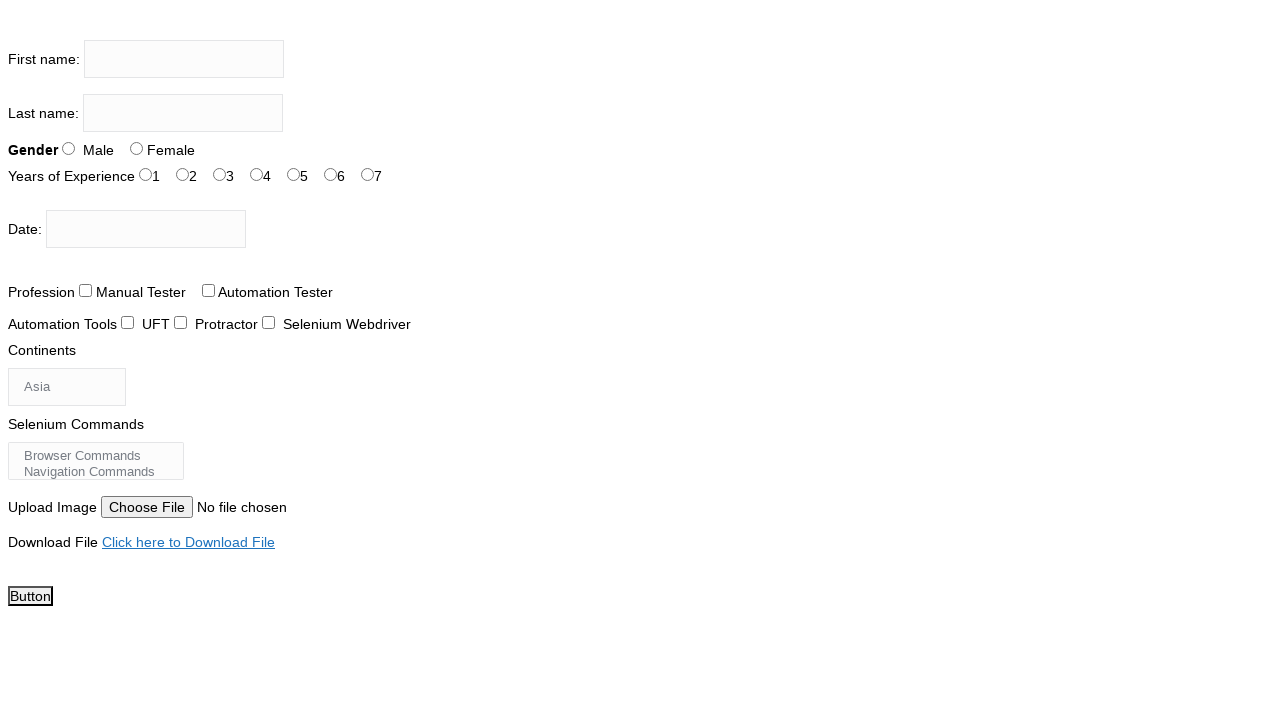

Pressed SHIFT key down
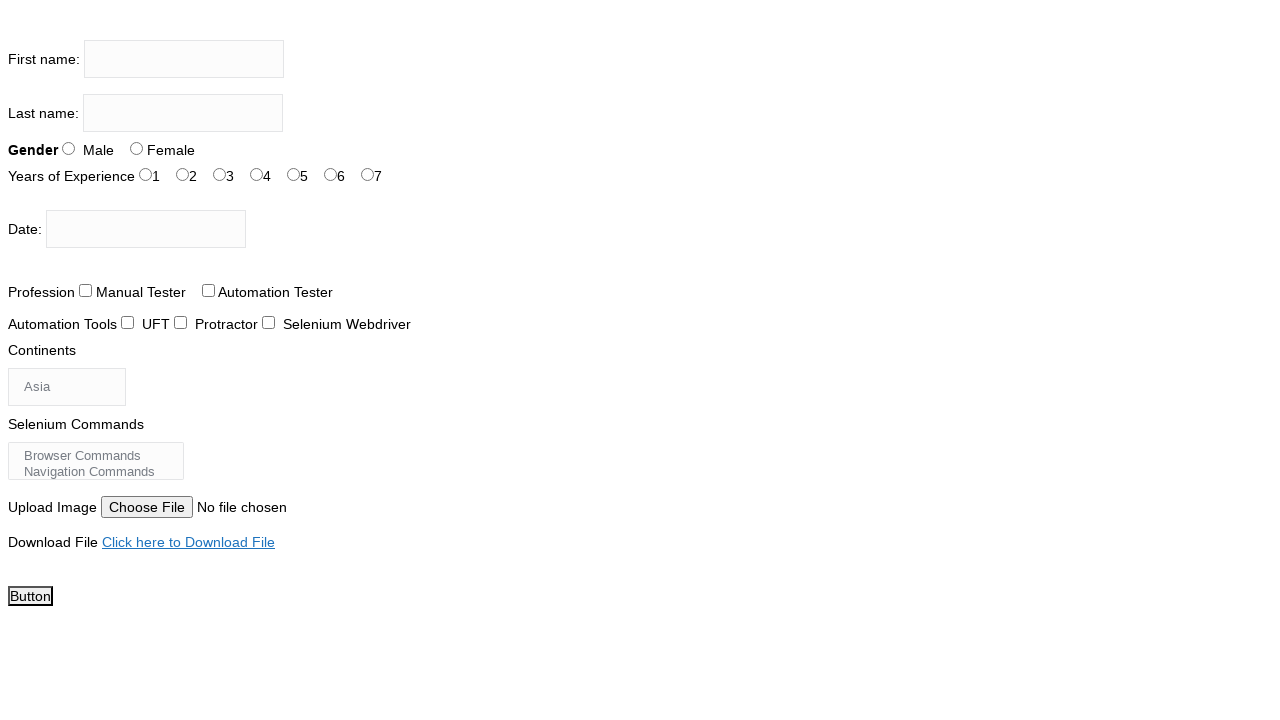

Typed 'Testing' with SHIFT held down (uppercase text)
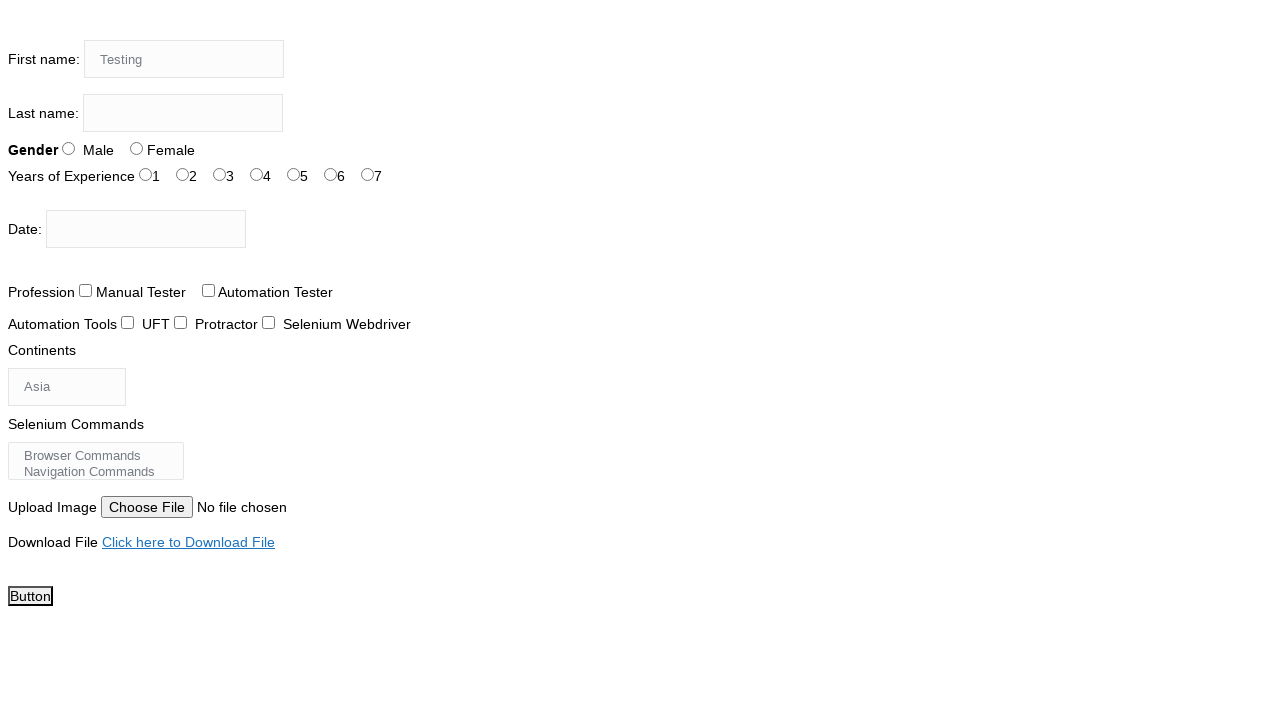

Released SHIFT key
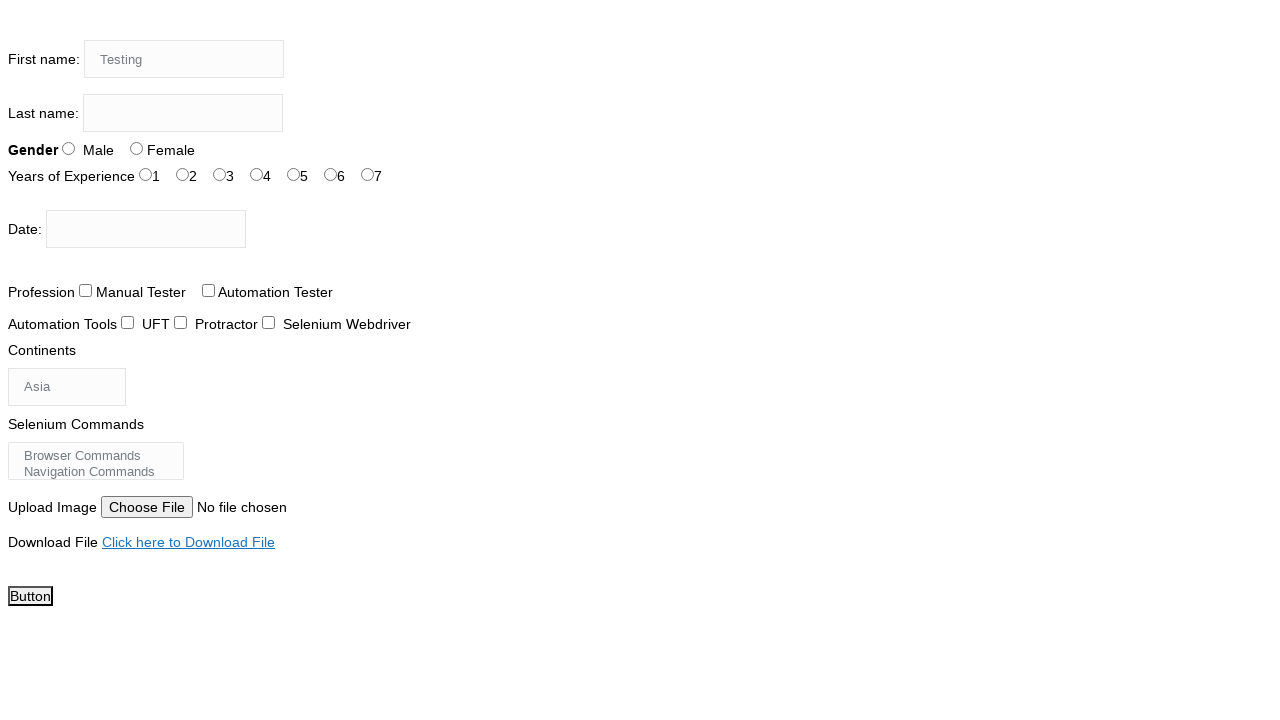

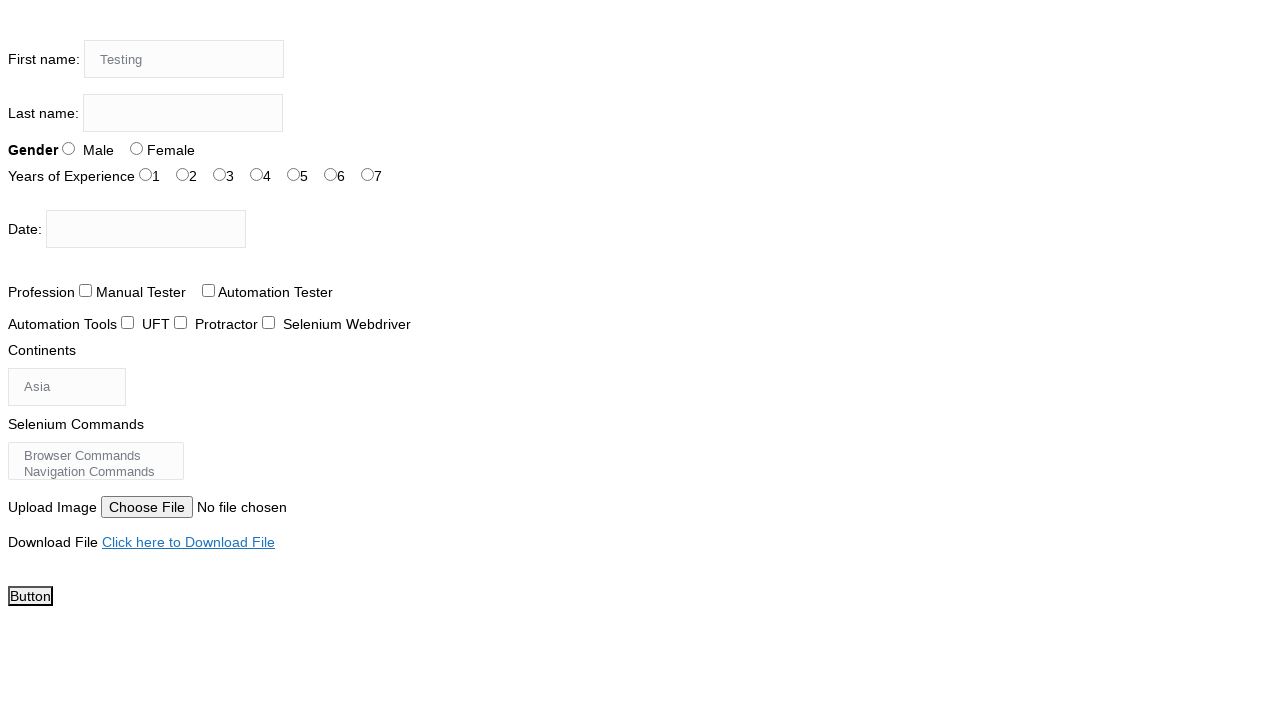